Tests an e-commerce site by searching for products, verifying search results, and adding items to cart based on product name

Starting URL: https://rahulshettyacademy.com/seleniumPractise/#/

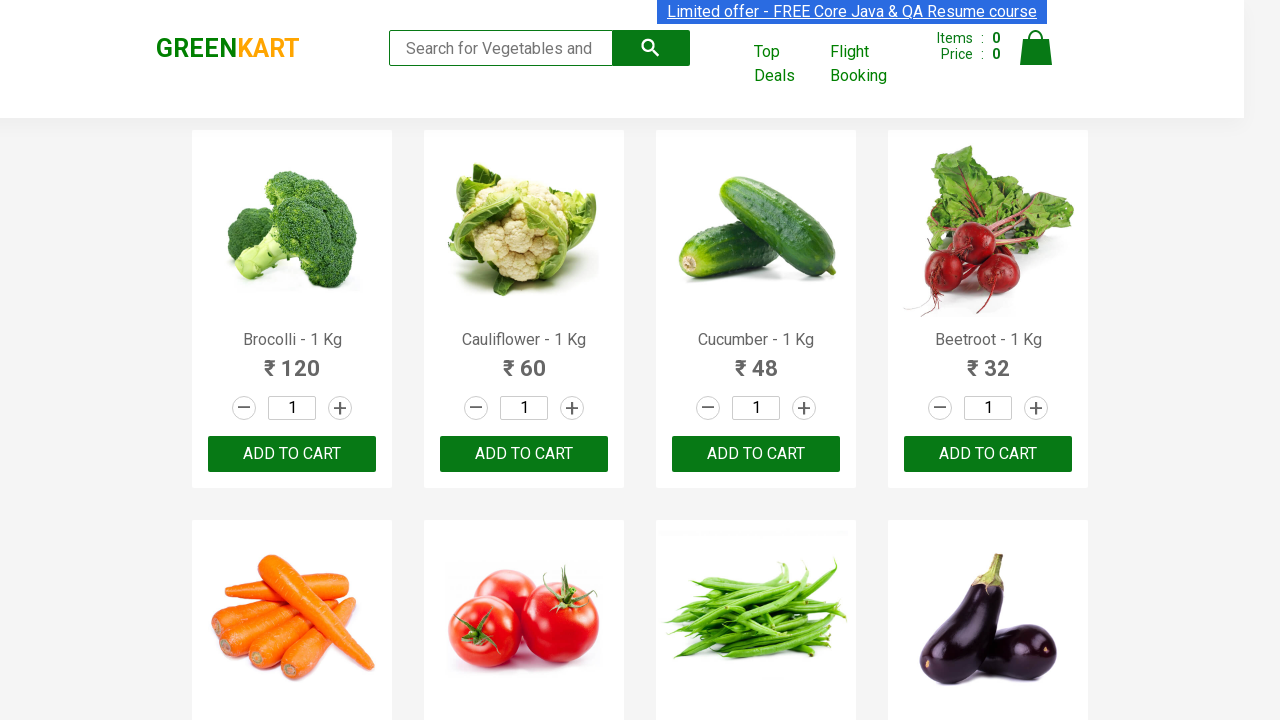

Filled search box with 'ca' to filter products on input[type="search"]
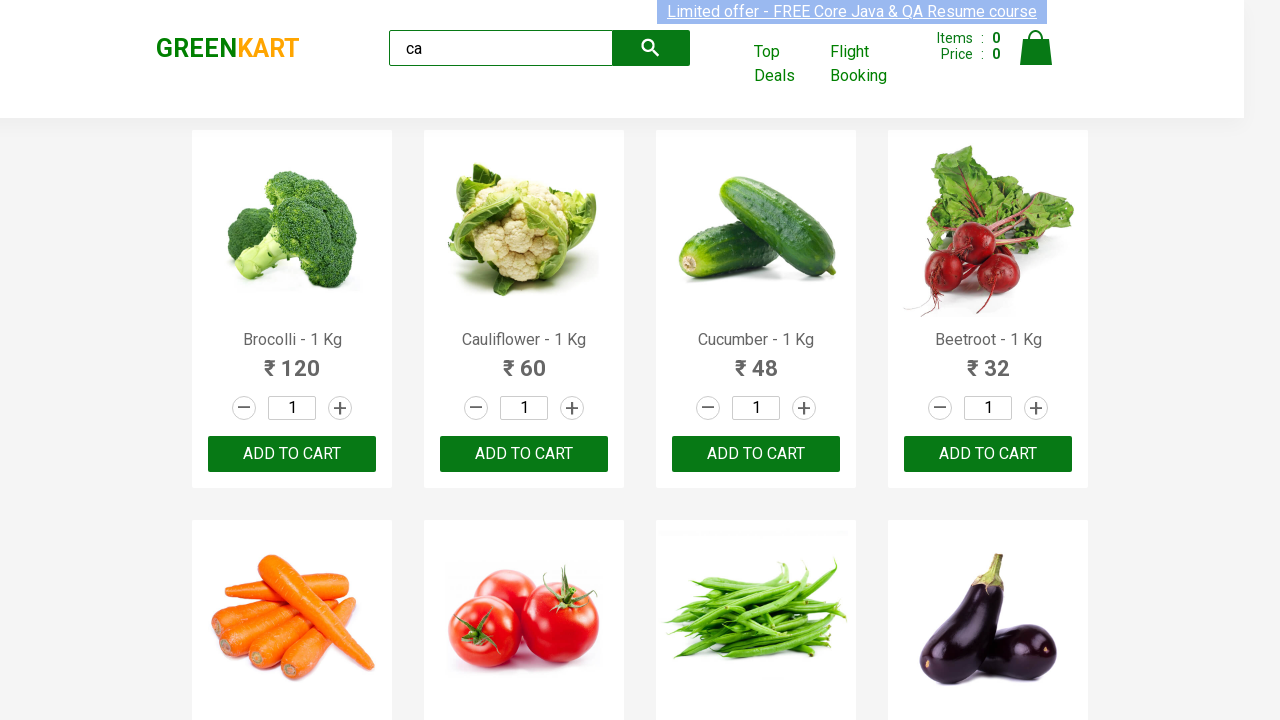

Waited 4 seconds for products to be filtered
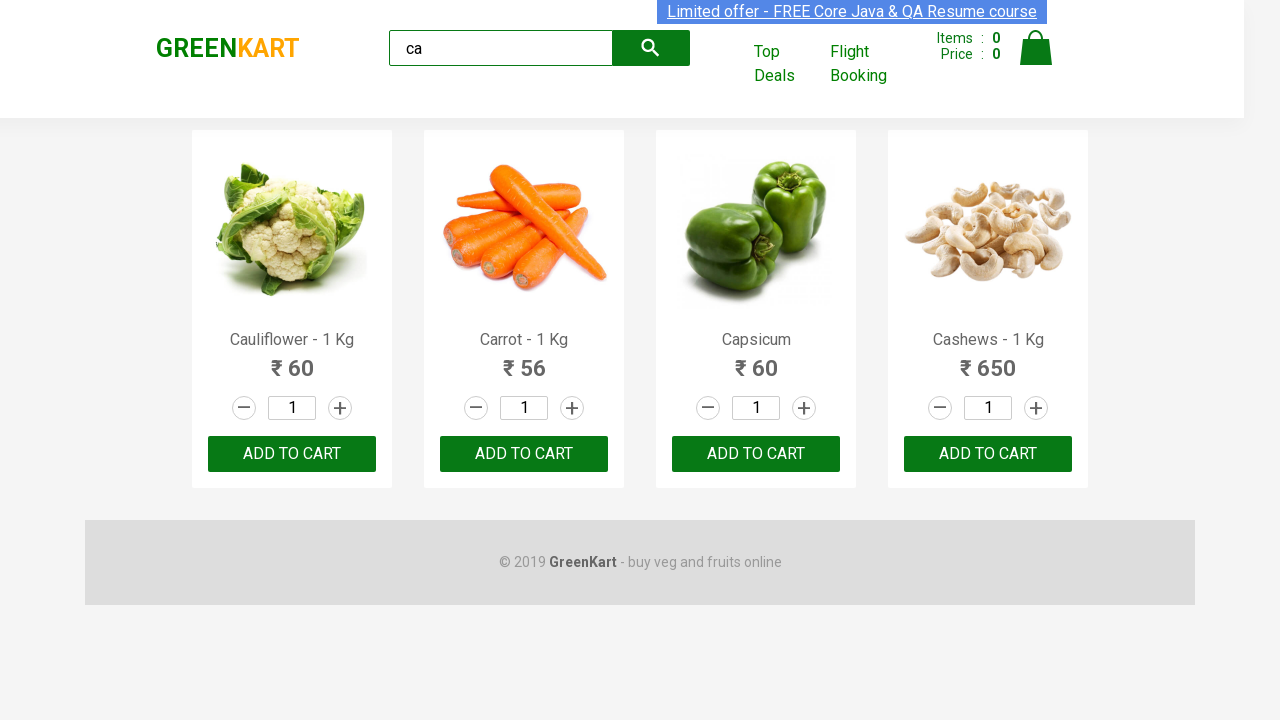

Verified that 4 products are visible after search
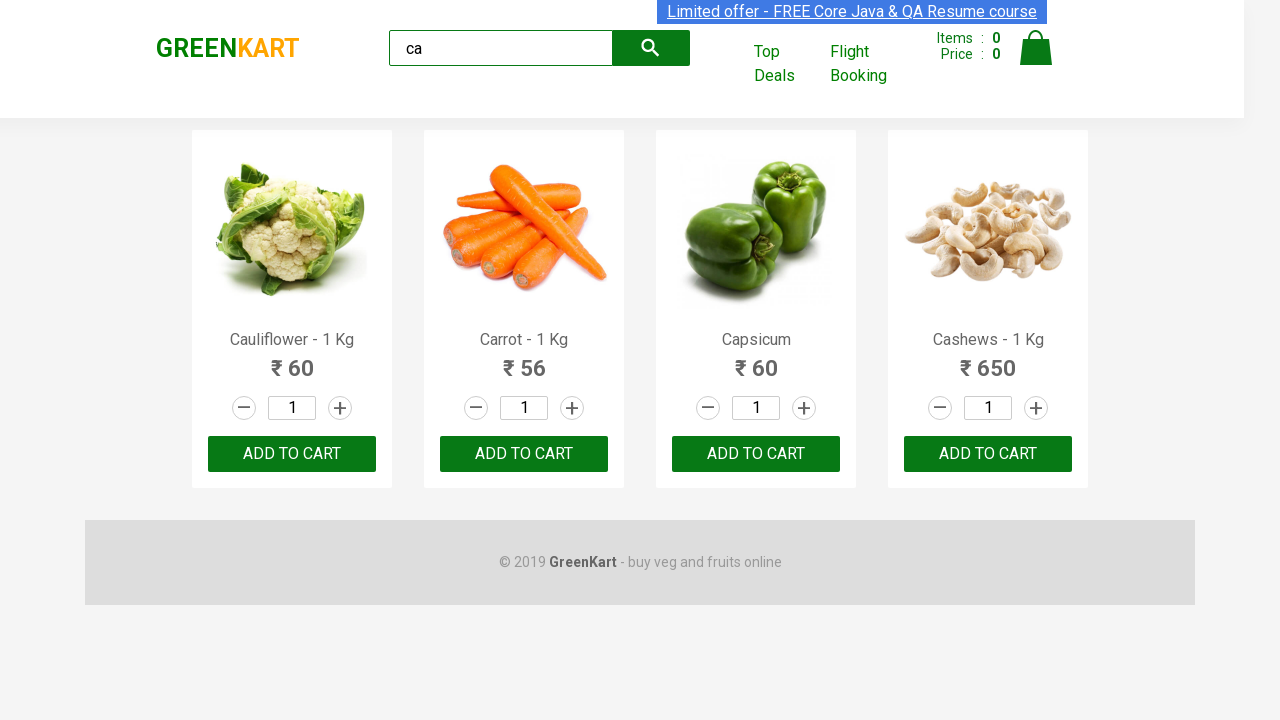

Clicked ADD TO CART button for the third product at (756, 454) on .products >> .product >> nth=2 >> internal:text="ADD TO CART"i
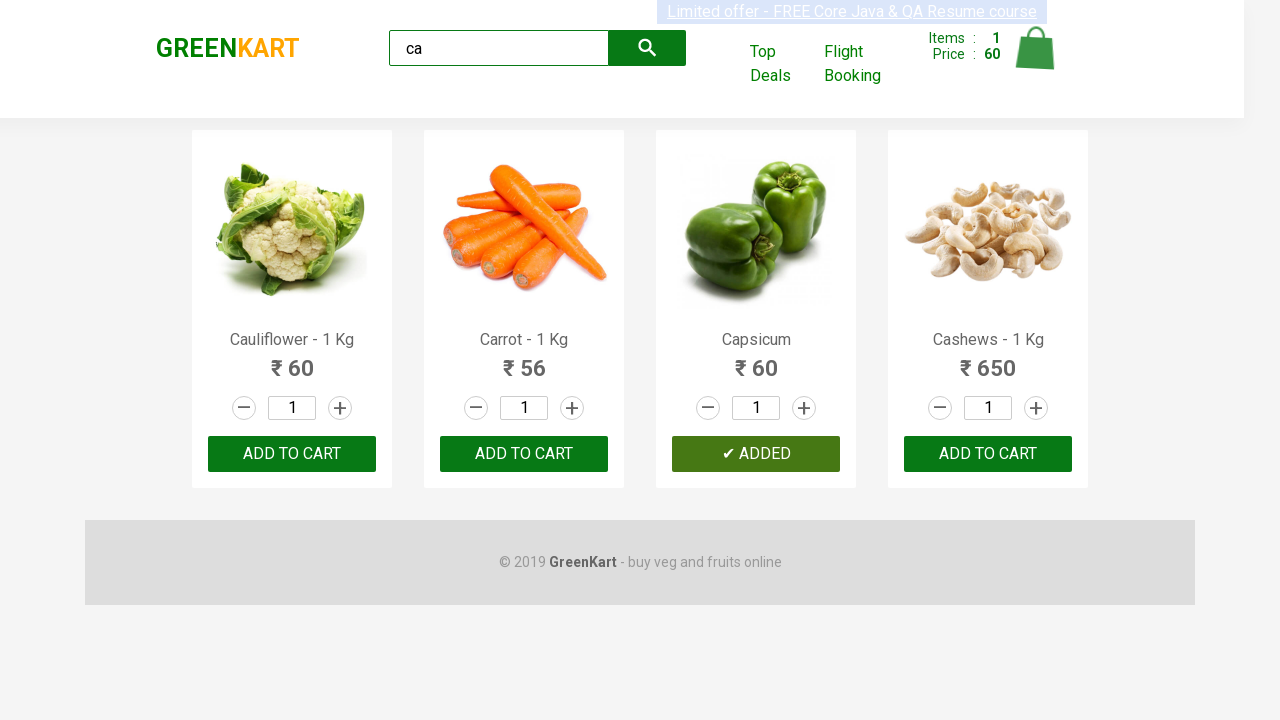

Found and clicked ADD TO CART for Cashews product at (988, 454) on .products >> .product >> nth=3 >> button
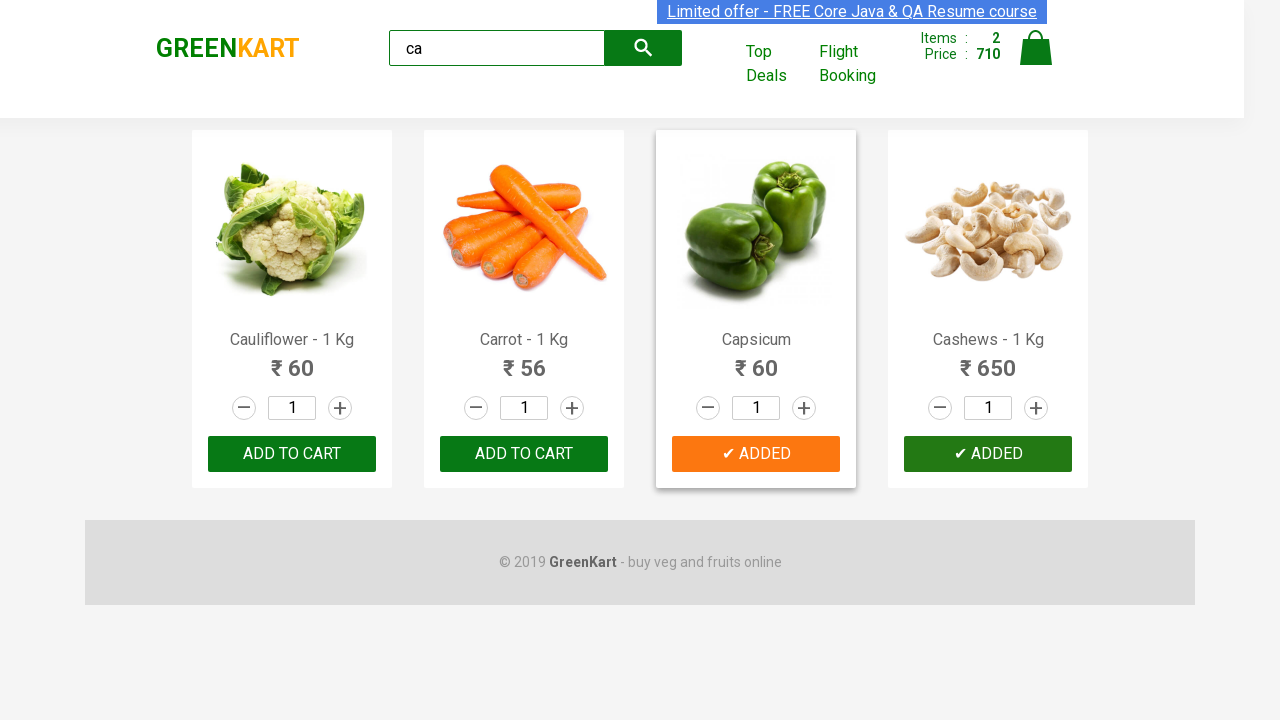

Verified brand text is 'GREENKART'
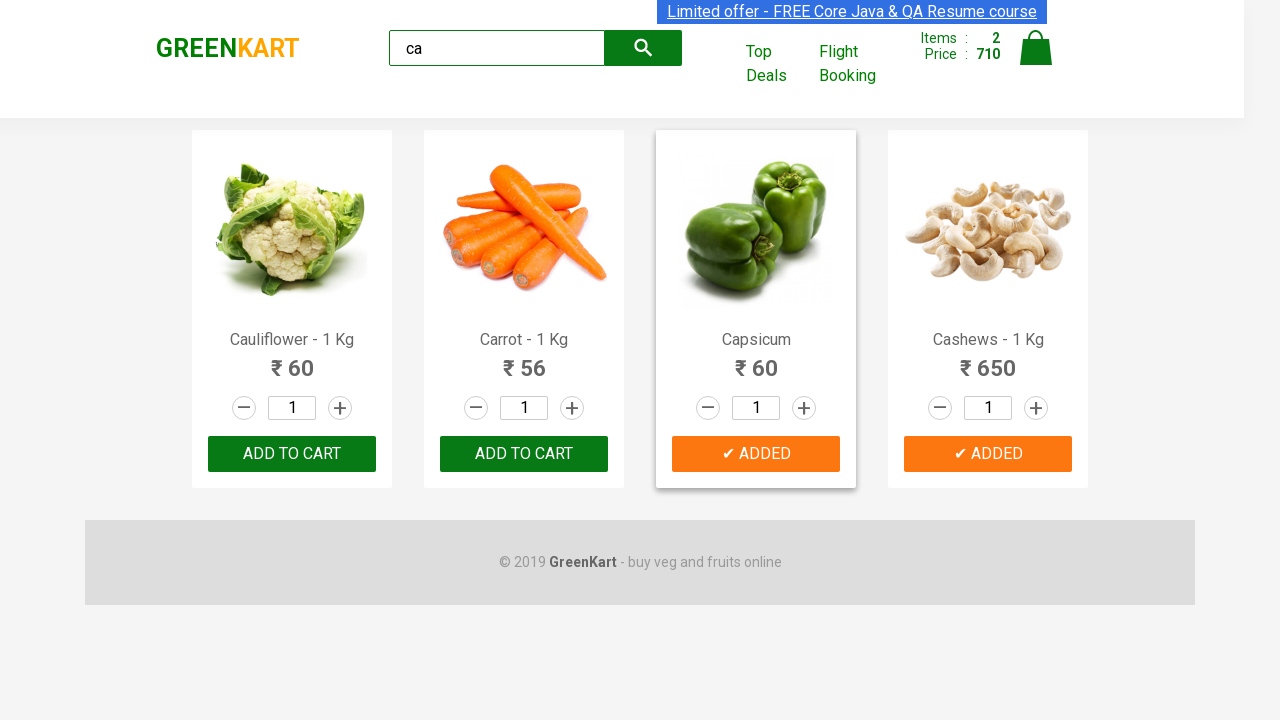

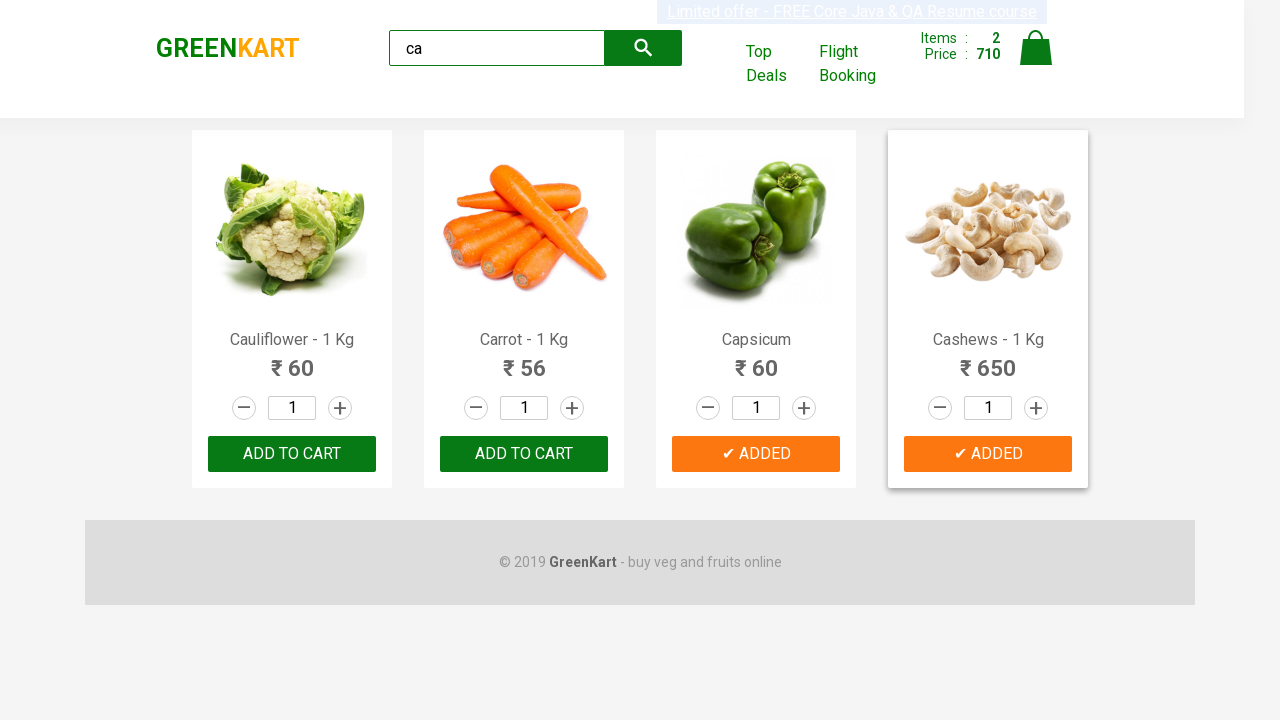